Tests dynamic element addition and removal functionality by clicking Add Element button and then removing the newly created element

Starting URL: http://the-internet.herokuapp.com/add_remove_elements/

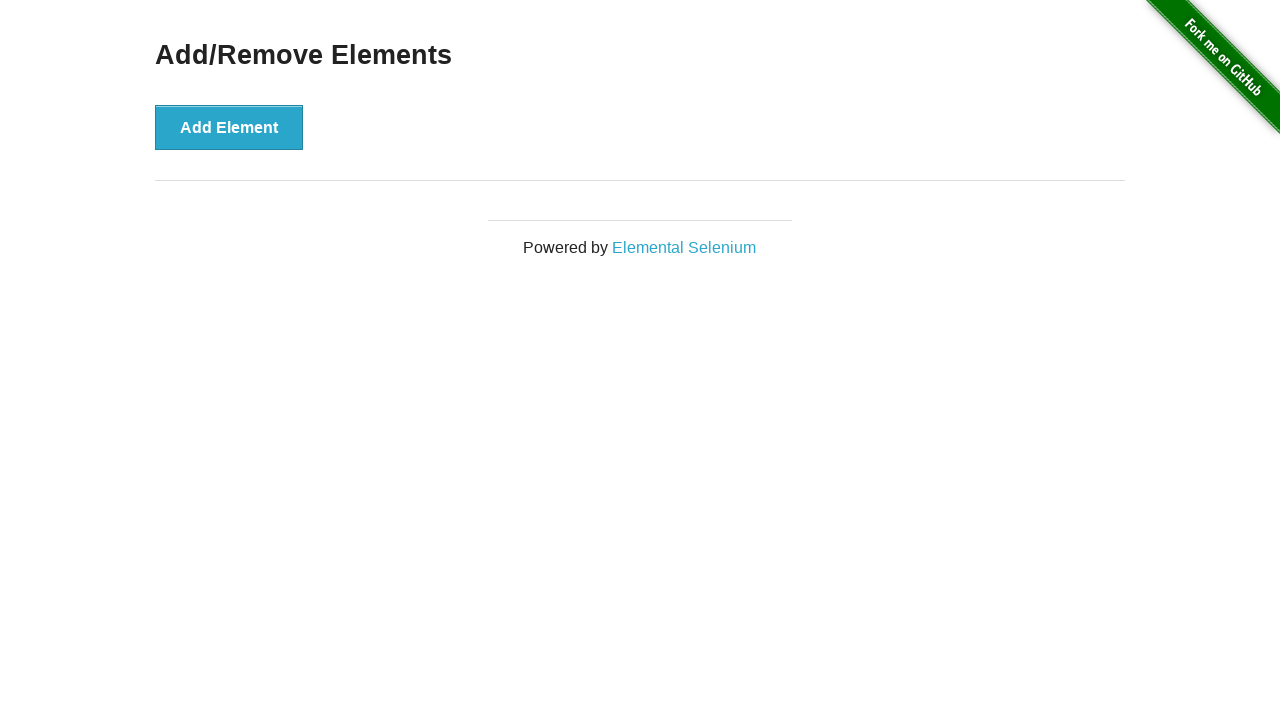

Clicked Add Element button to create a new element at (229, 127) on button:has-text('Add Element')
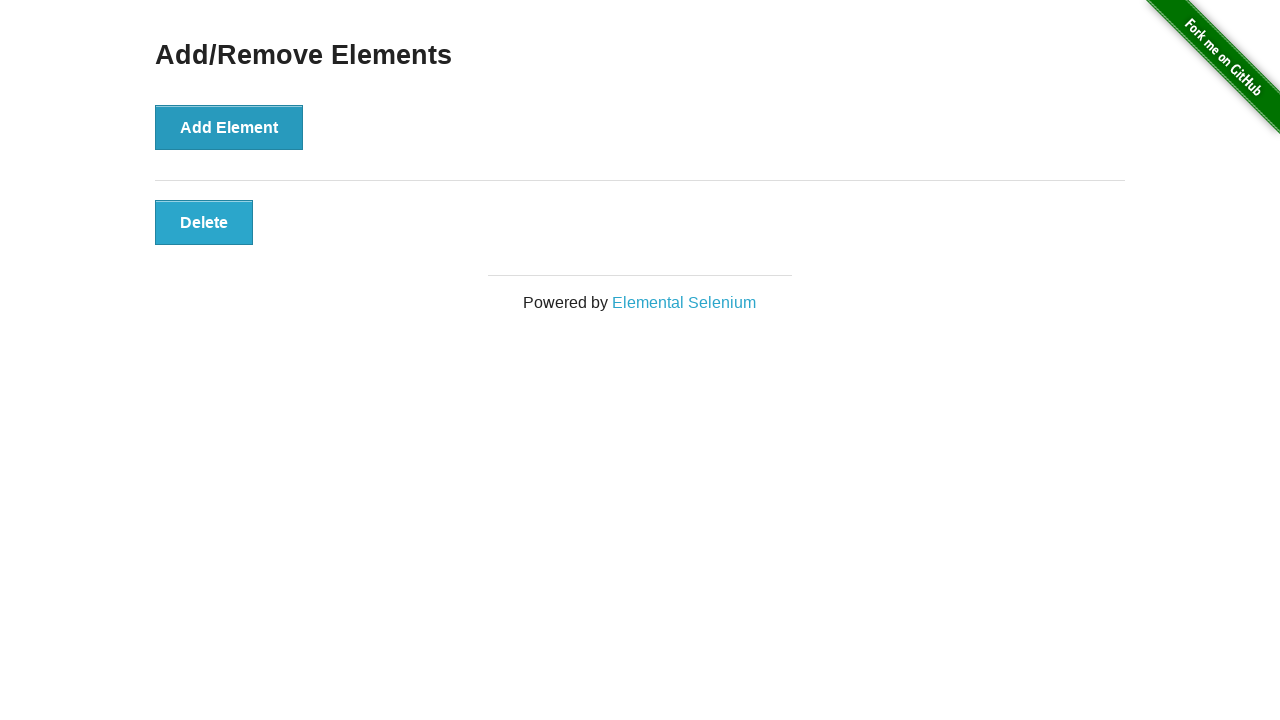

Clicked Delete button to remove the newly created element at (204, 222) on button:has-text('Delete')
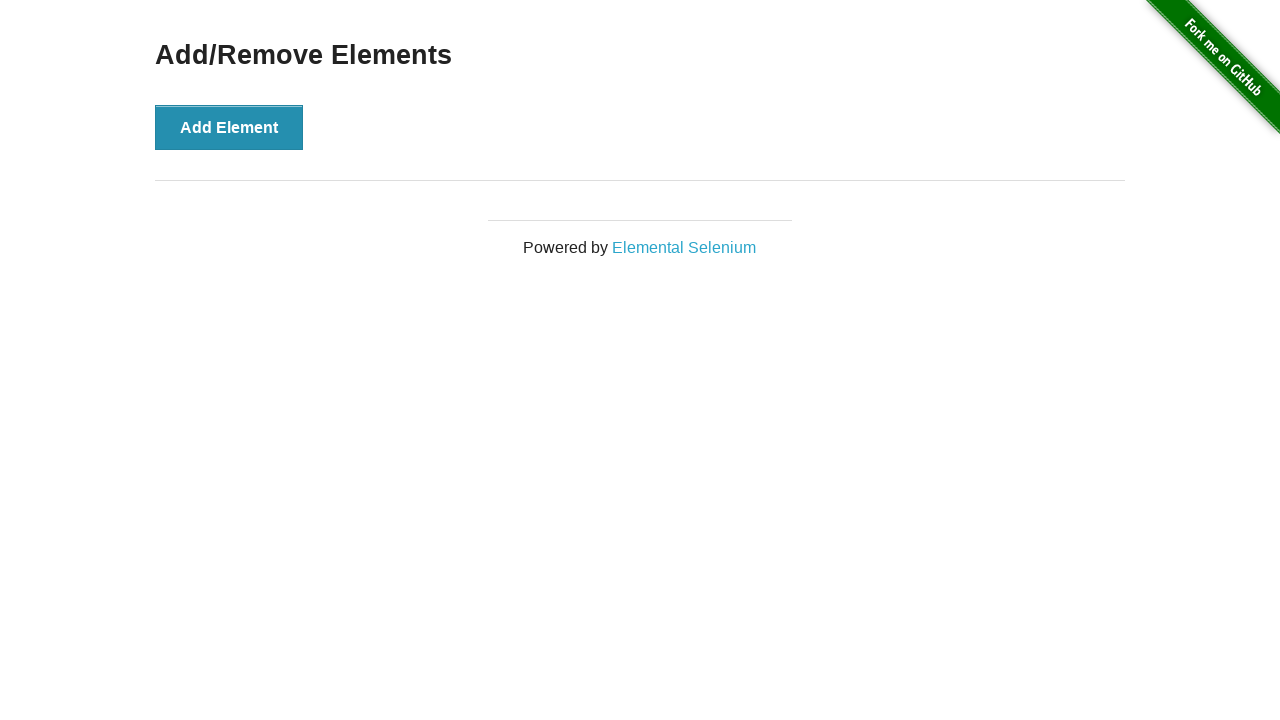

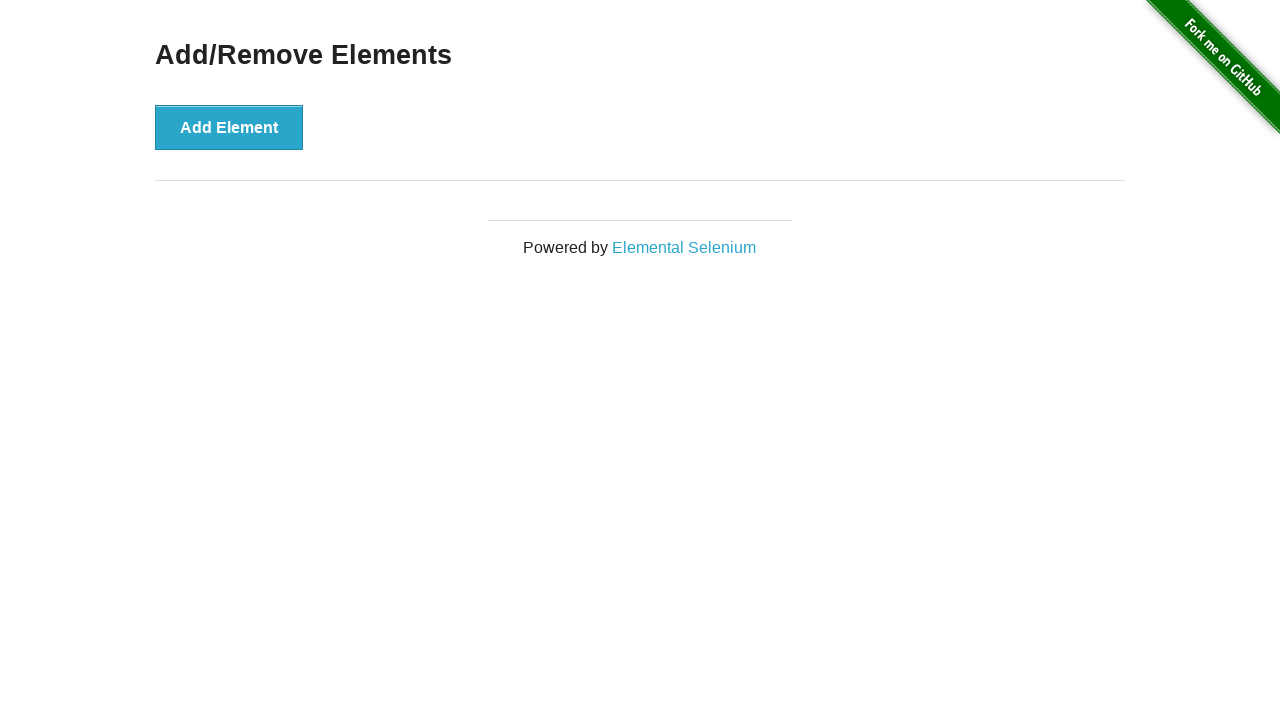